Tests the DemoQA practice form by filling in personal information fields including first name, last name, email, gender selection, phone number, and subject.

Starting URL: https://demoqa.com/automation-practice-form

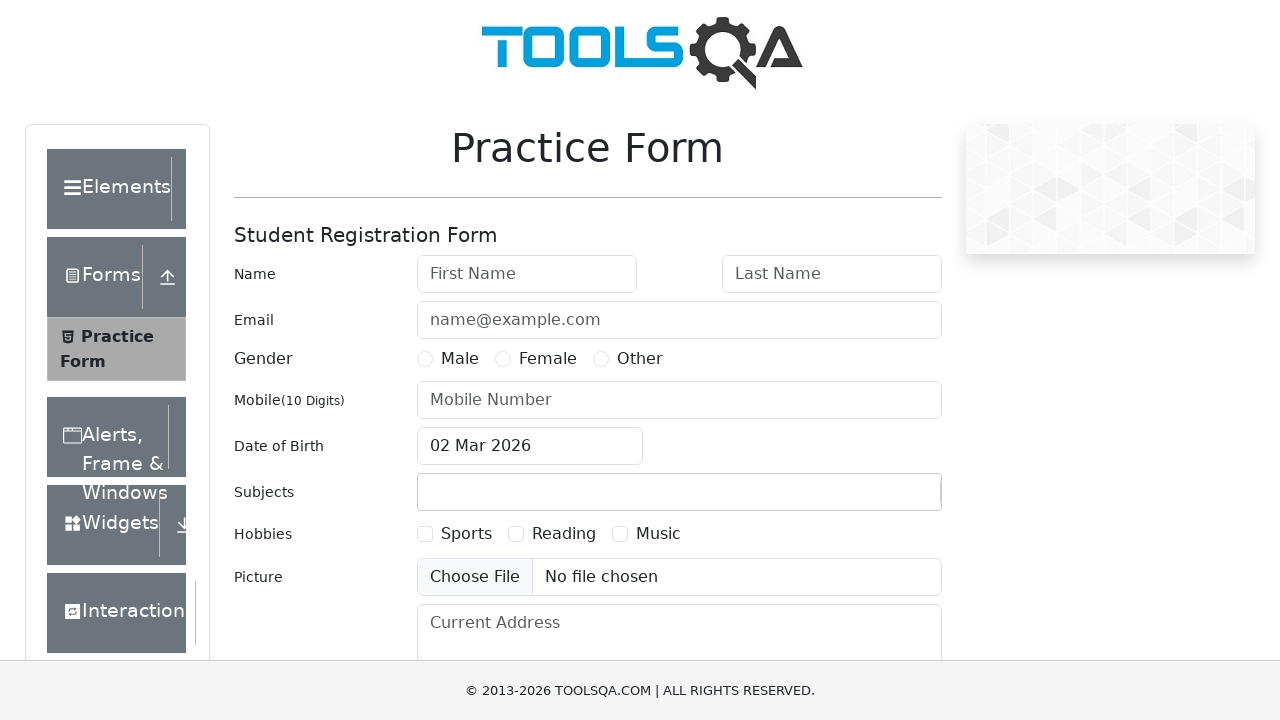

Filled first name field with 'Marcus' on #firstName
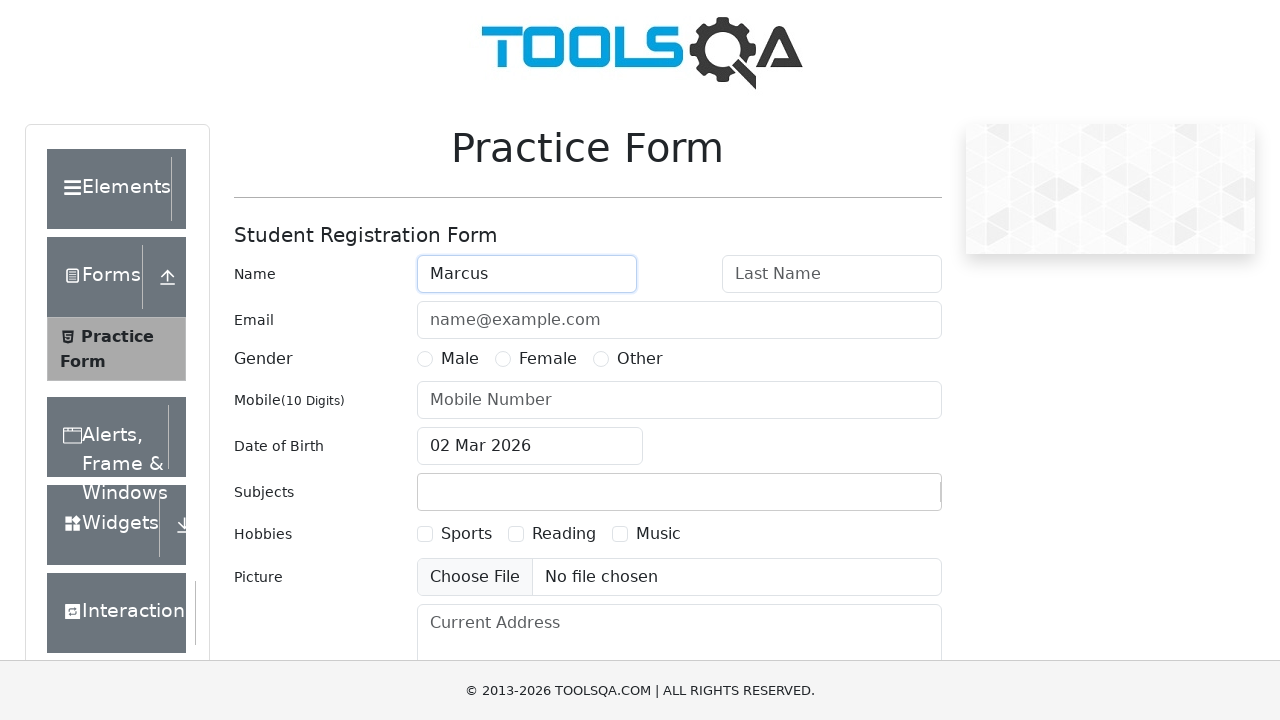

Filled last name field with 'Johnson' on #lastName
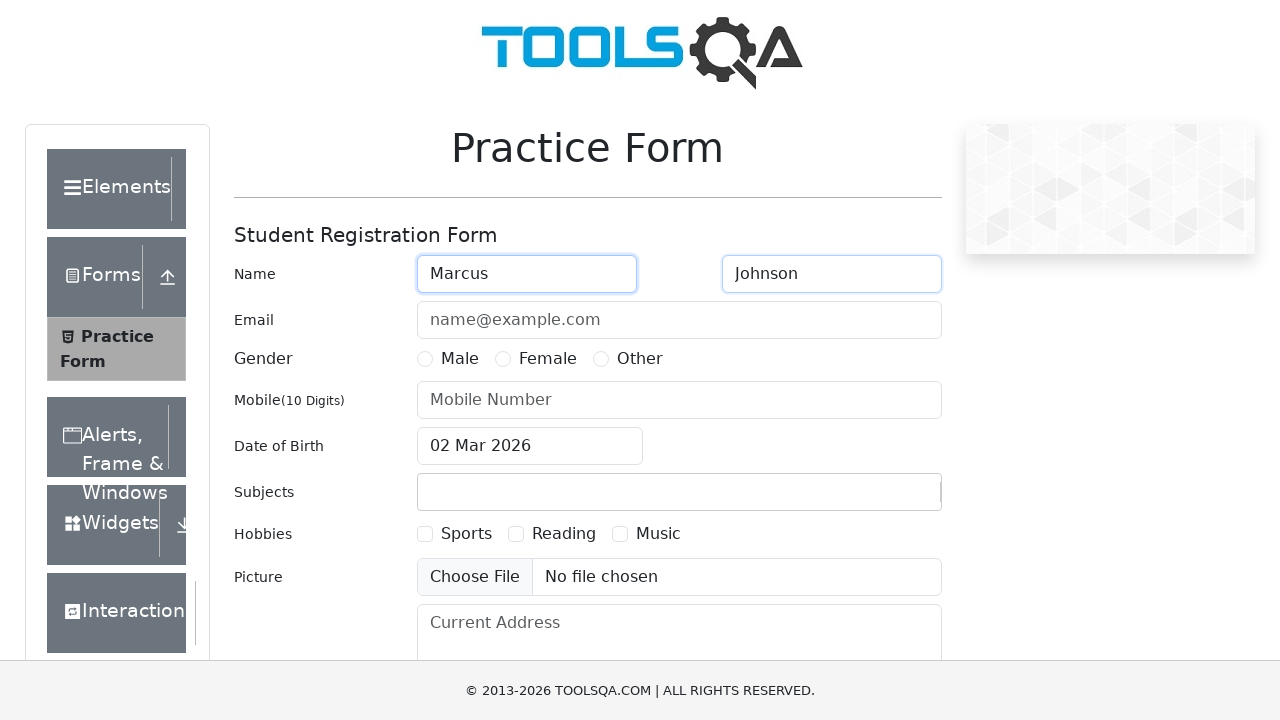

Filled email field with 'marcus.johnson@example.com' on #userEmail
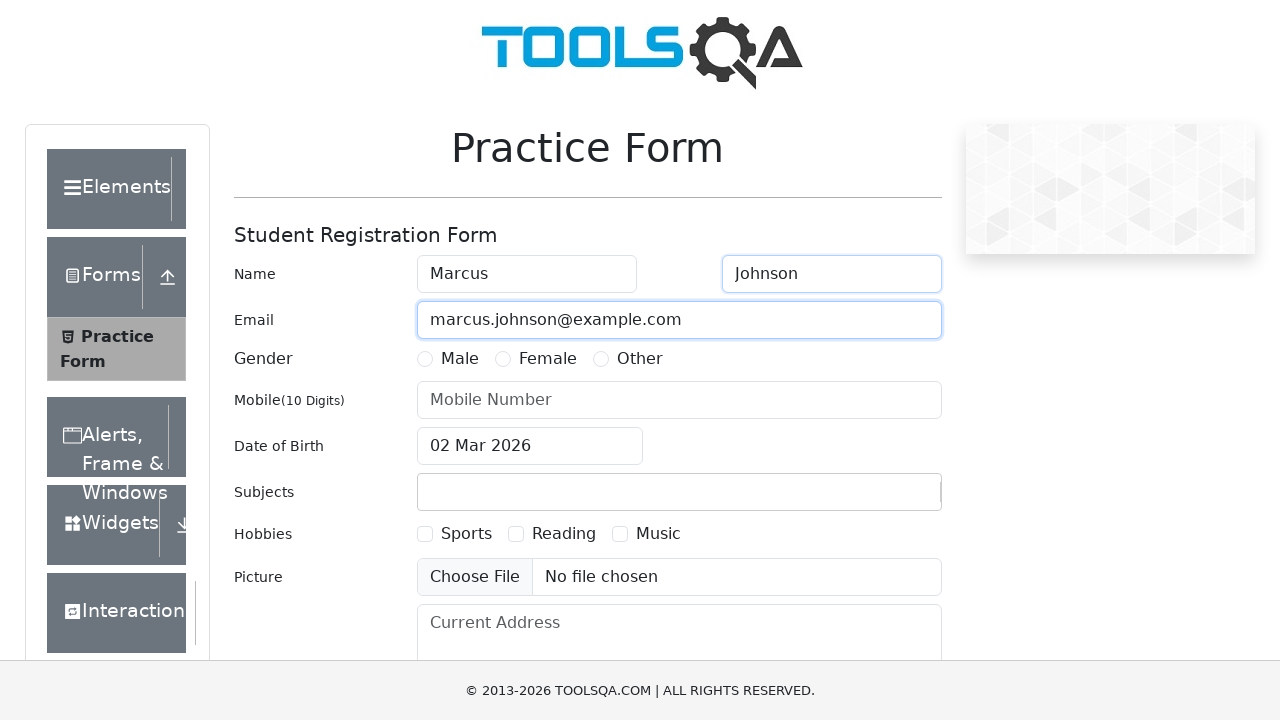

Selected Male gender option at (460, 359) on label[for='gender-radio-1']
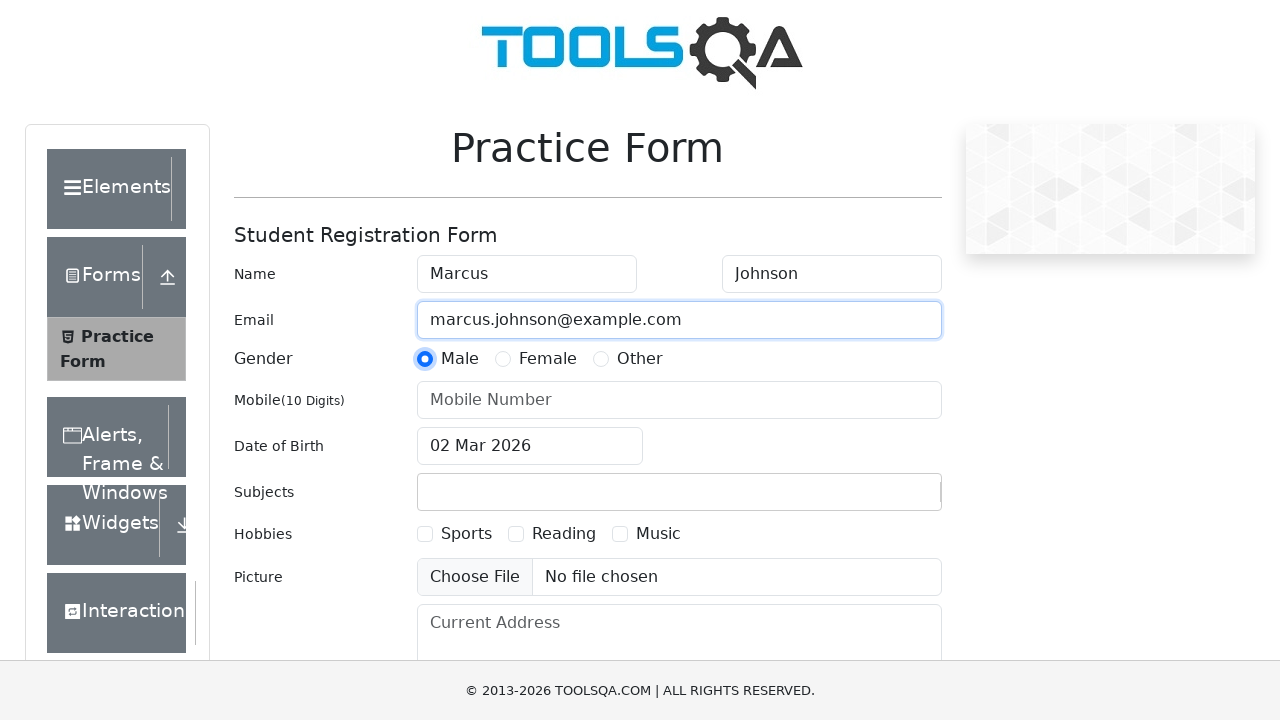

Filled phone number field with '5551234567' on #userNumber
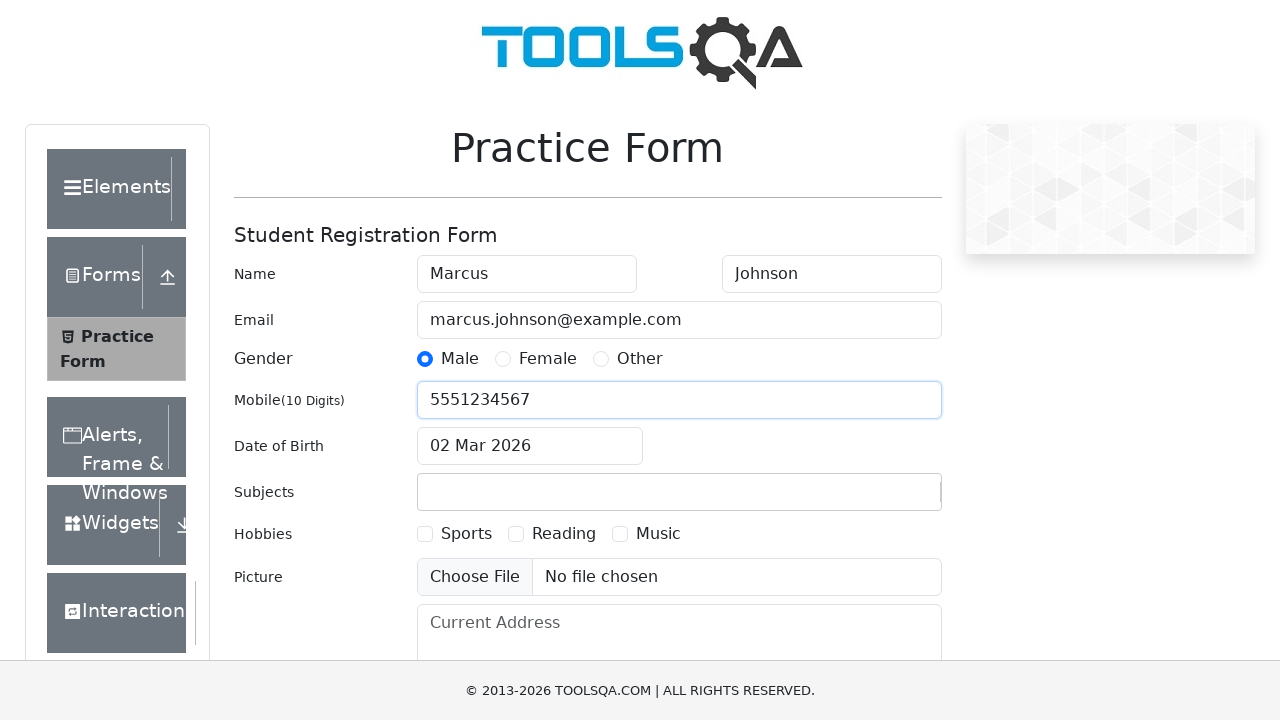

Clicked on subjects container at (679, 492) on #subjectsContainer
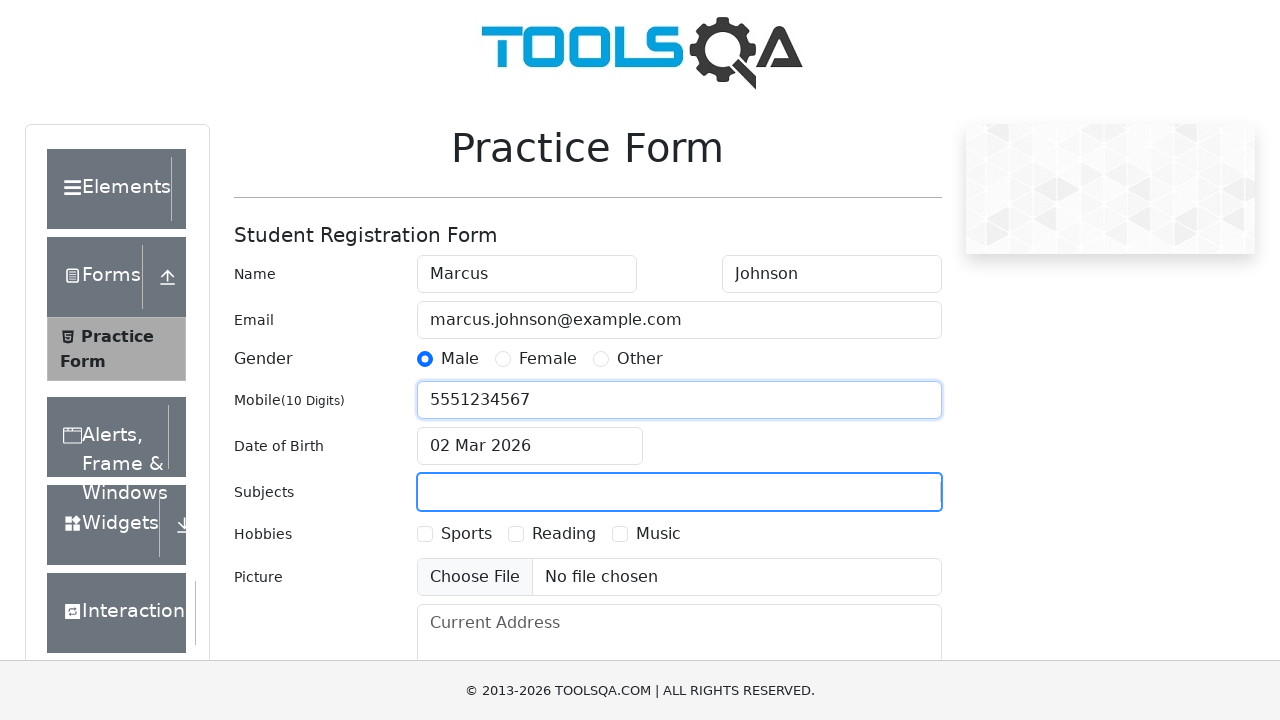

Filled subjects input with 'Computer Science' on #subjectsInput
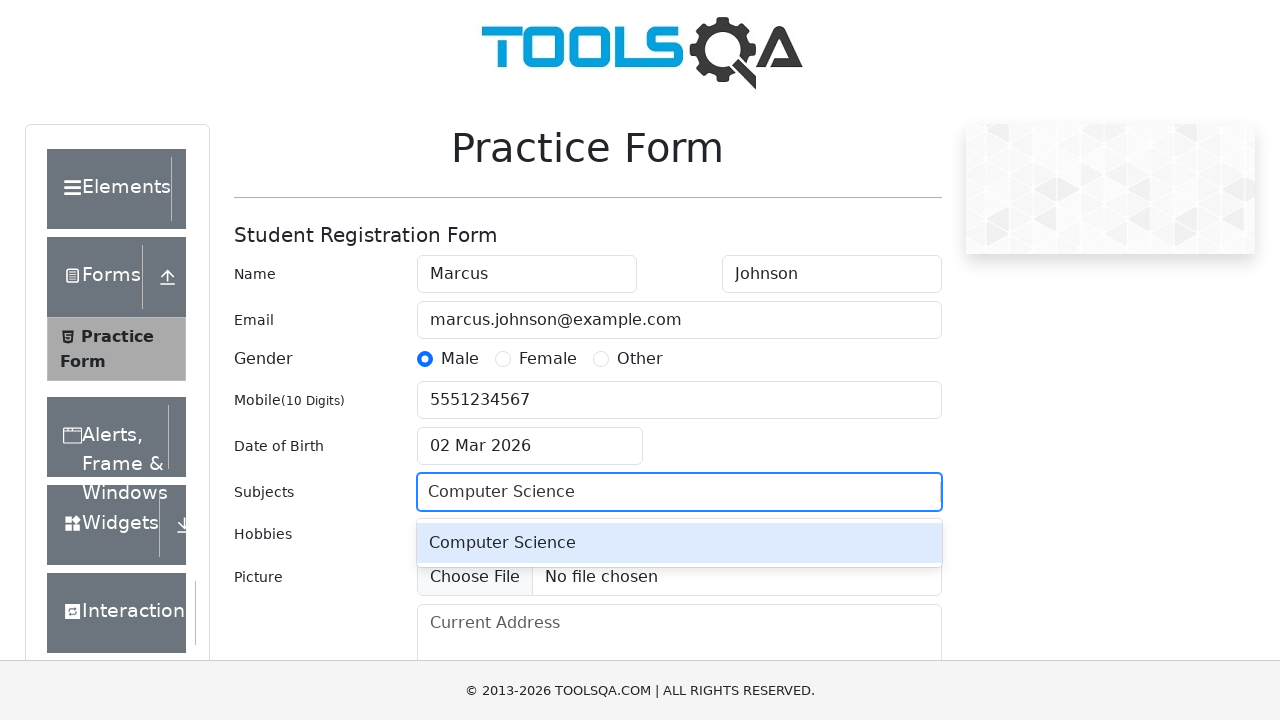

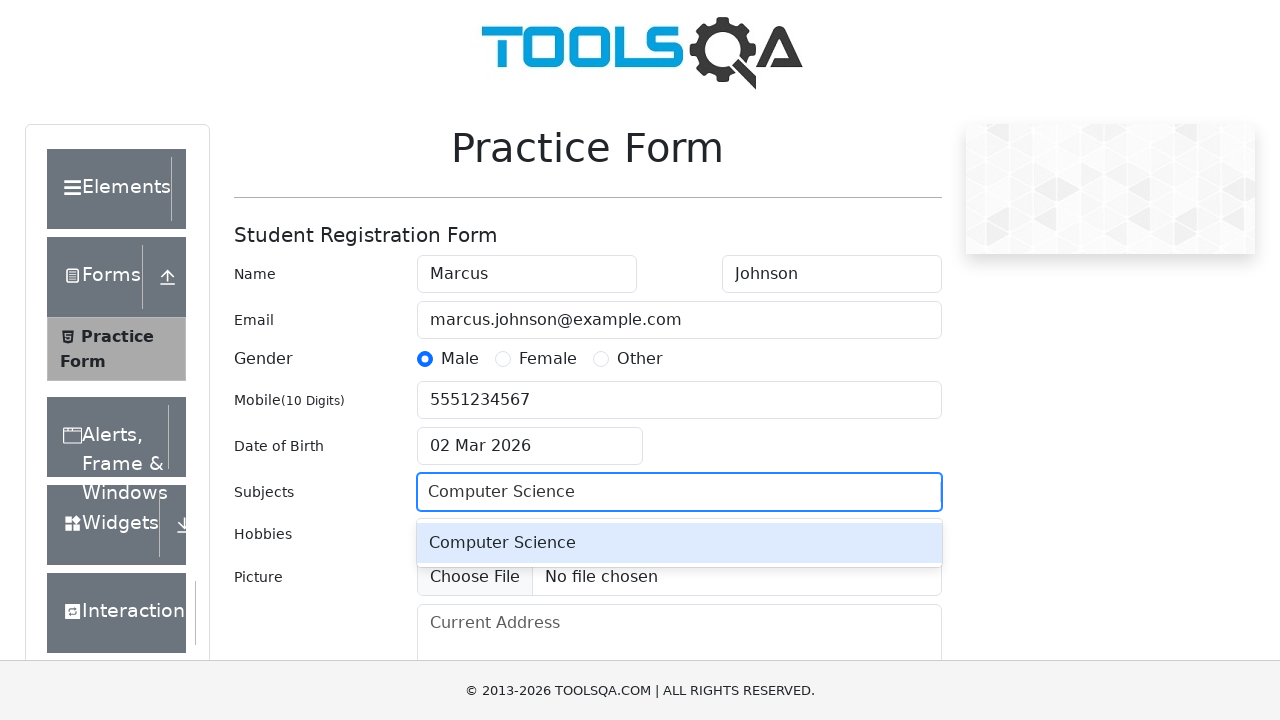